Clicks on a JS Alert button and accepts the alert dialog that appears

Starting URL: https://enthrallit.com/selenium/

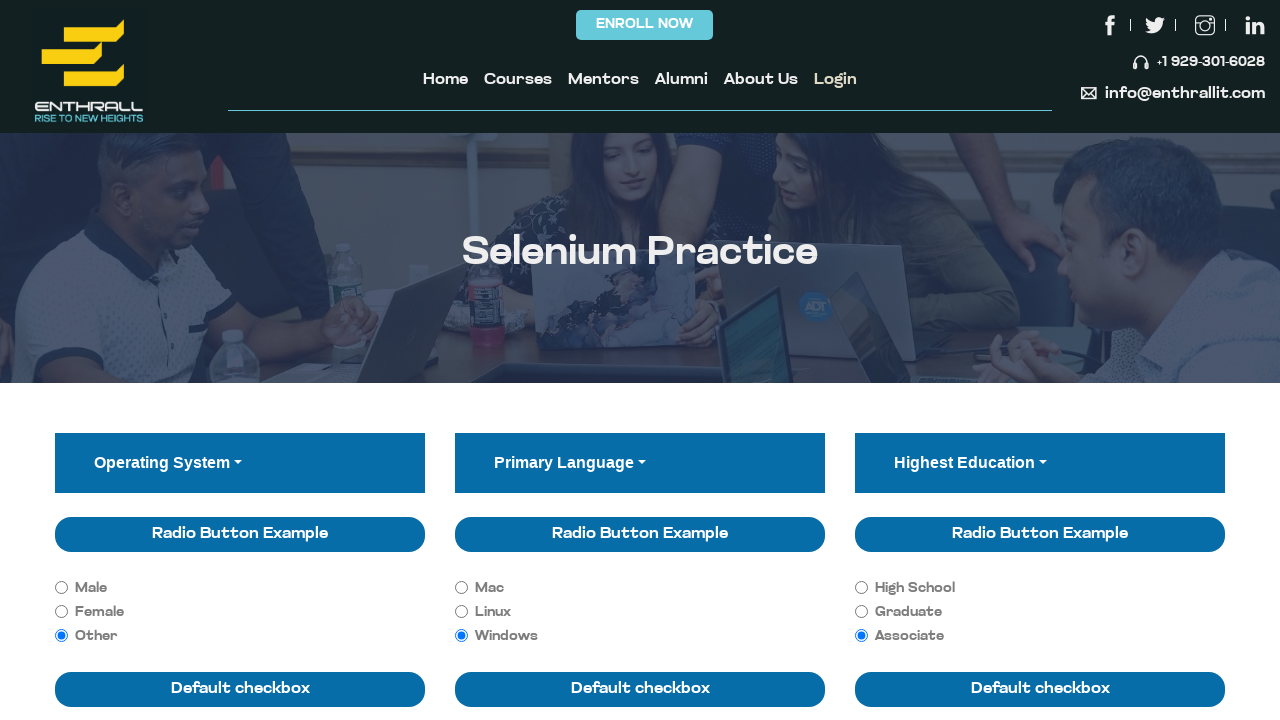

Clicked the first JS Alert button at (158, 361) on (//button[@class='btn btn-primary'])[1]
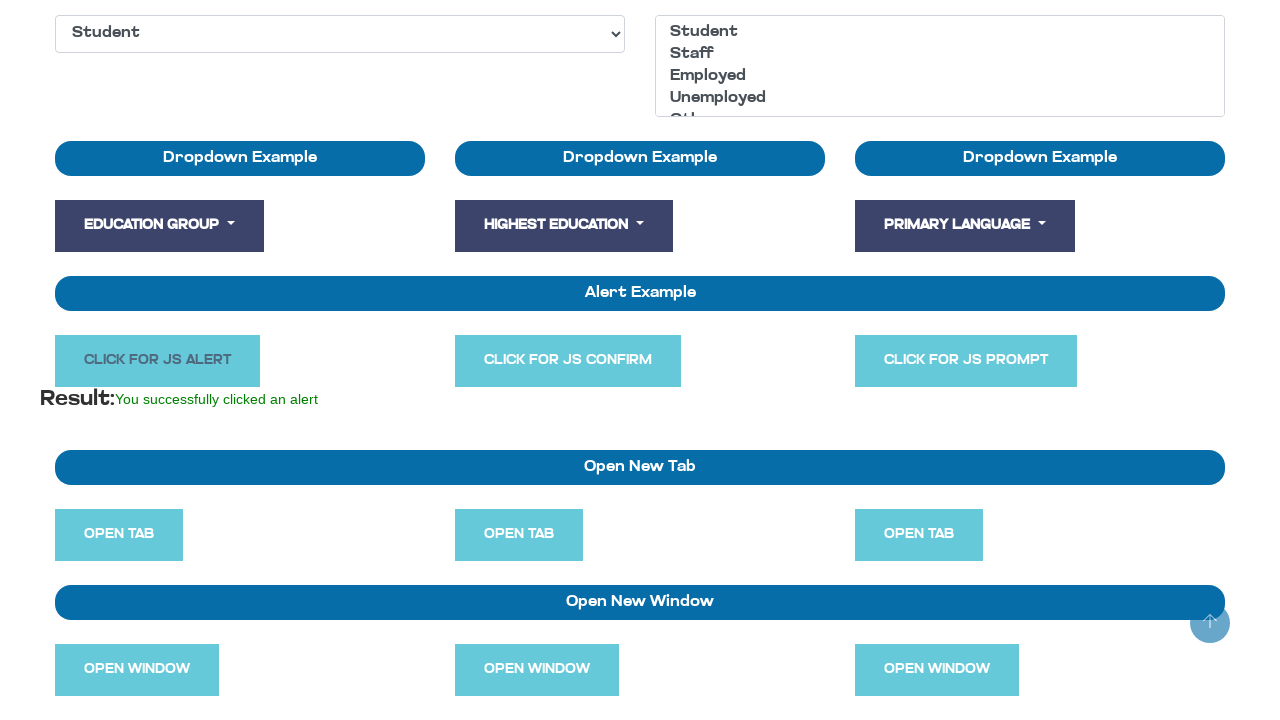

Set up dialog handler to accept the alert
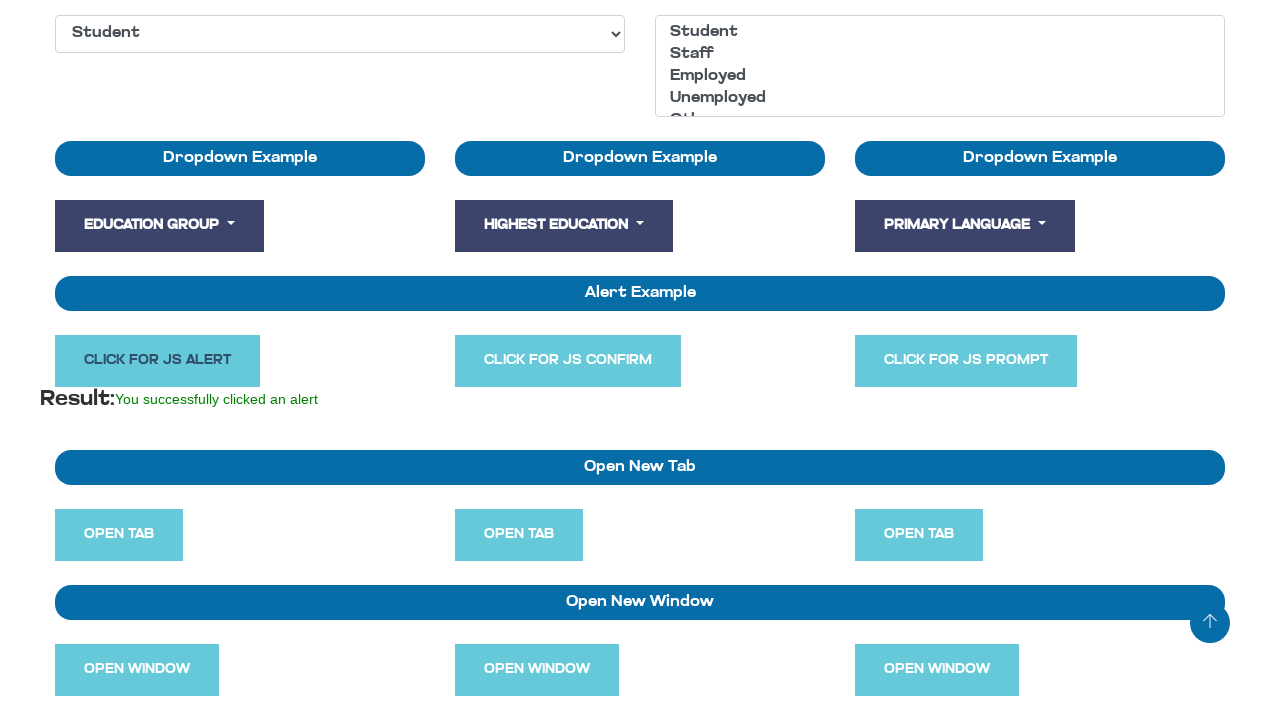

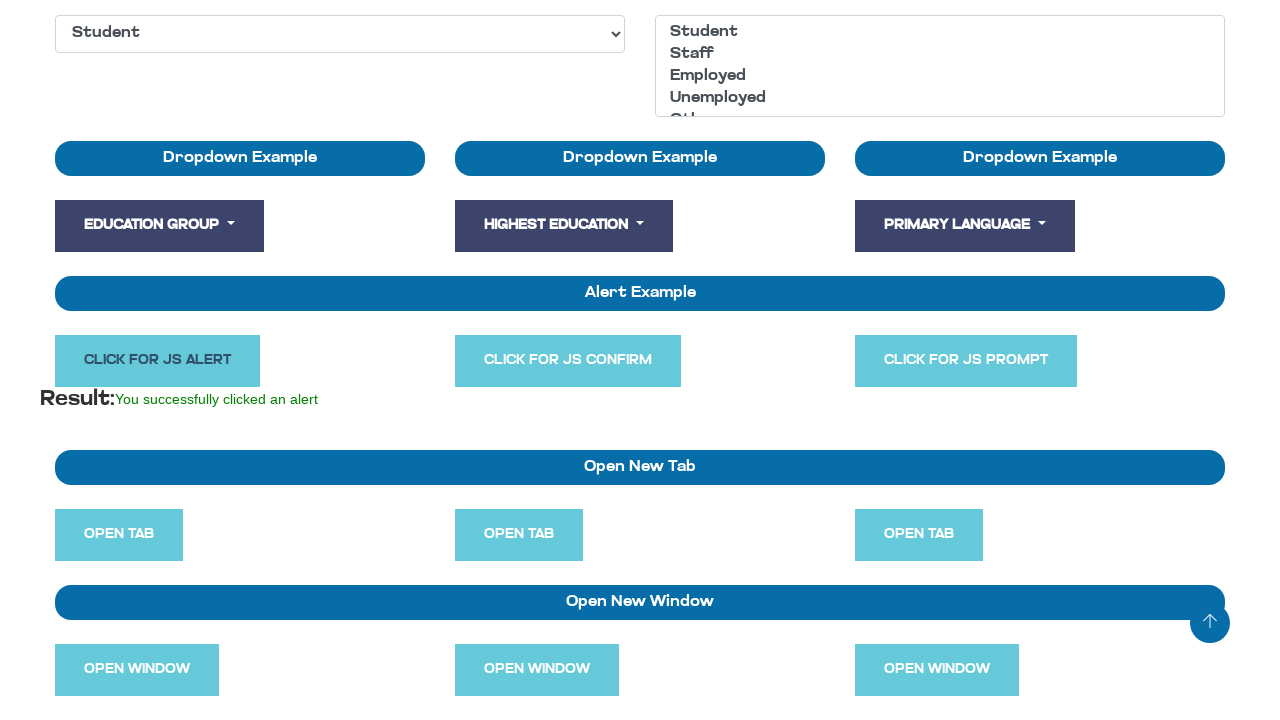